Tests checkbox selection, radio button selection, and show/hide functionality of a text box on an automation practice page

Starting URL: https://rahulshettyacademy.com/AutomationPractice/

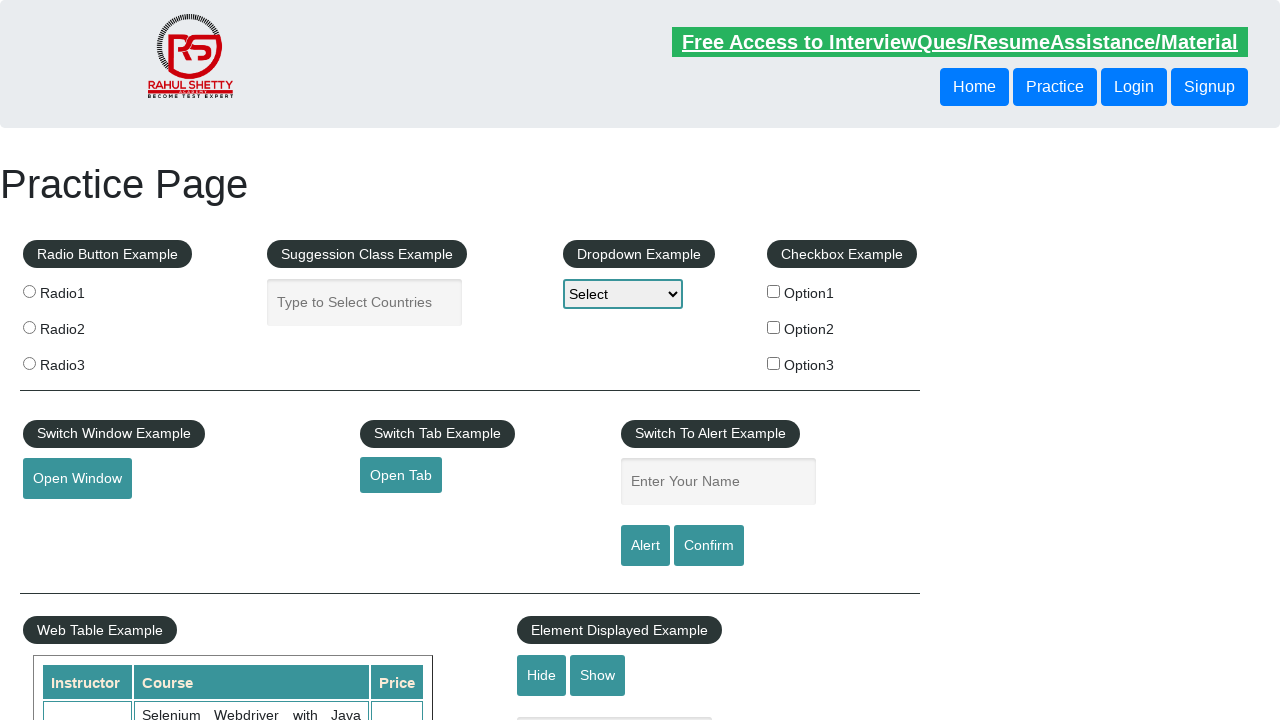

Located all checkboxes on the page
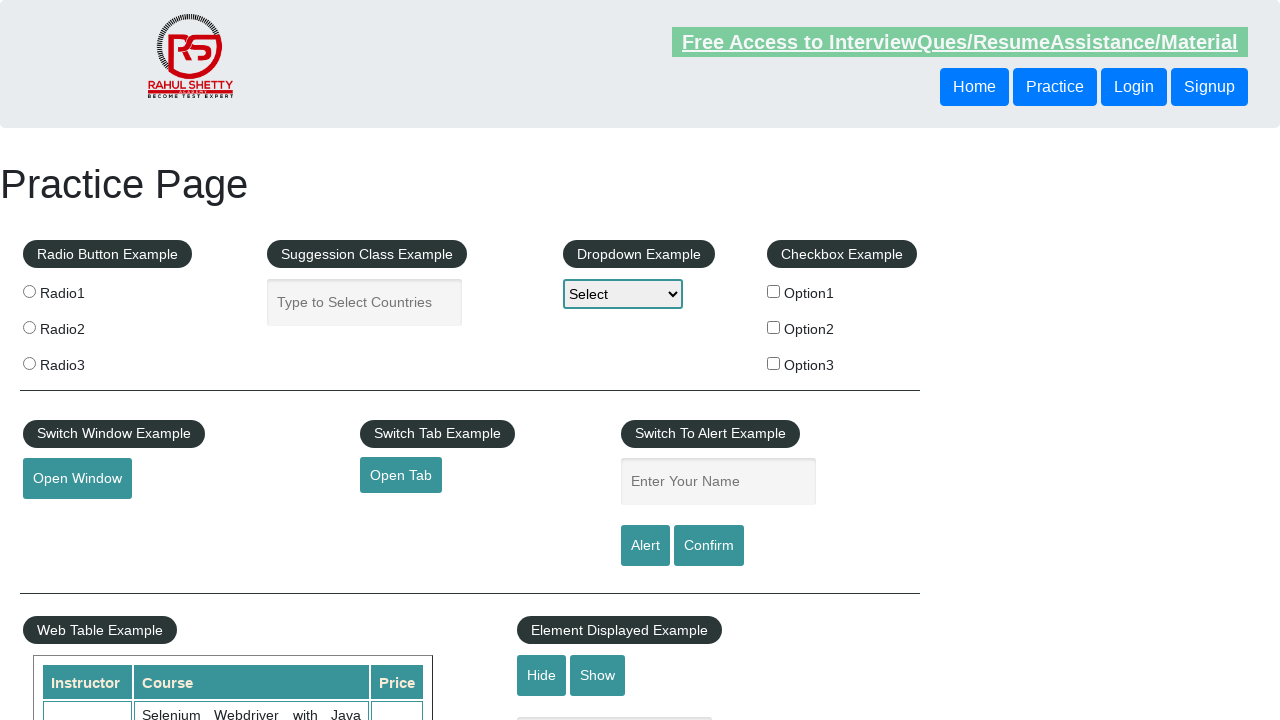

Clicked checkbox with value 'option2' at (774, 327) on xpath=//input[@type='checkbox'] >> nth=1
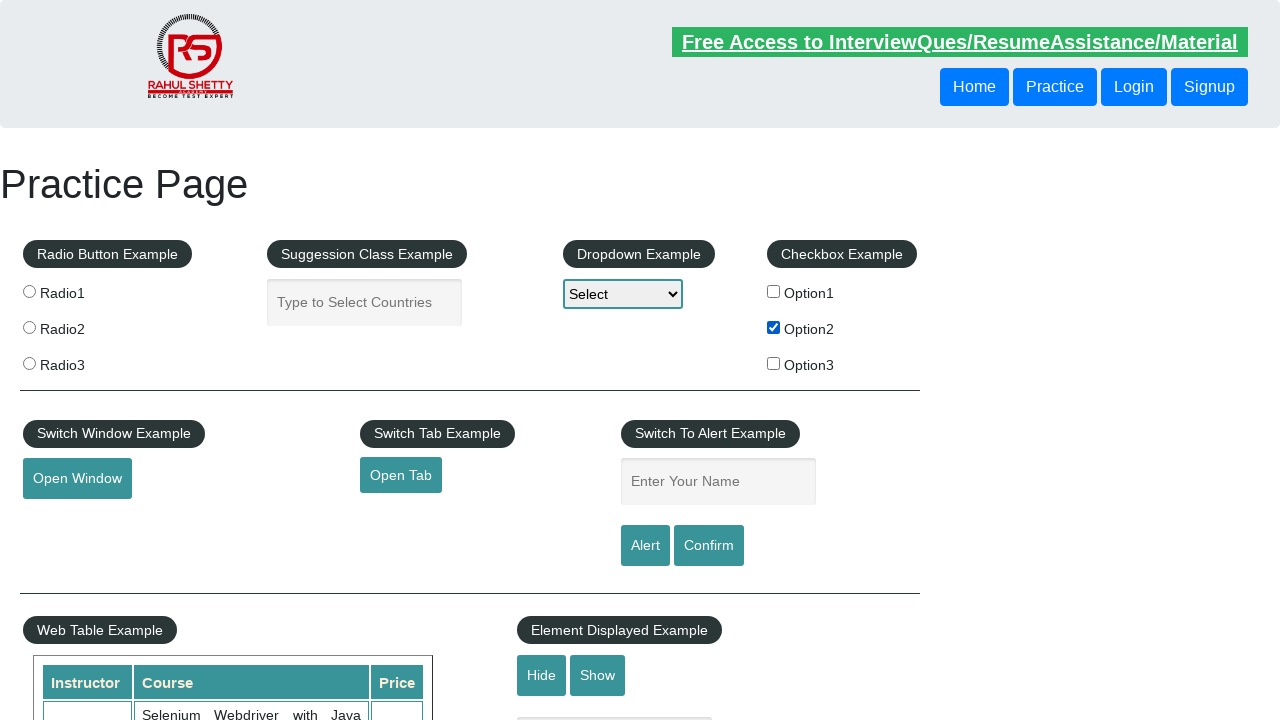

Located all radio buttons on the page
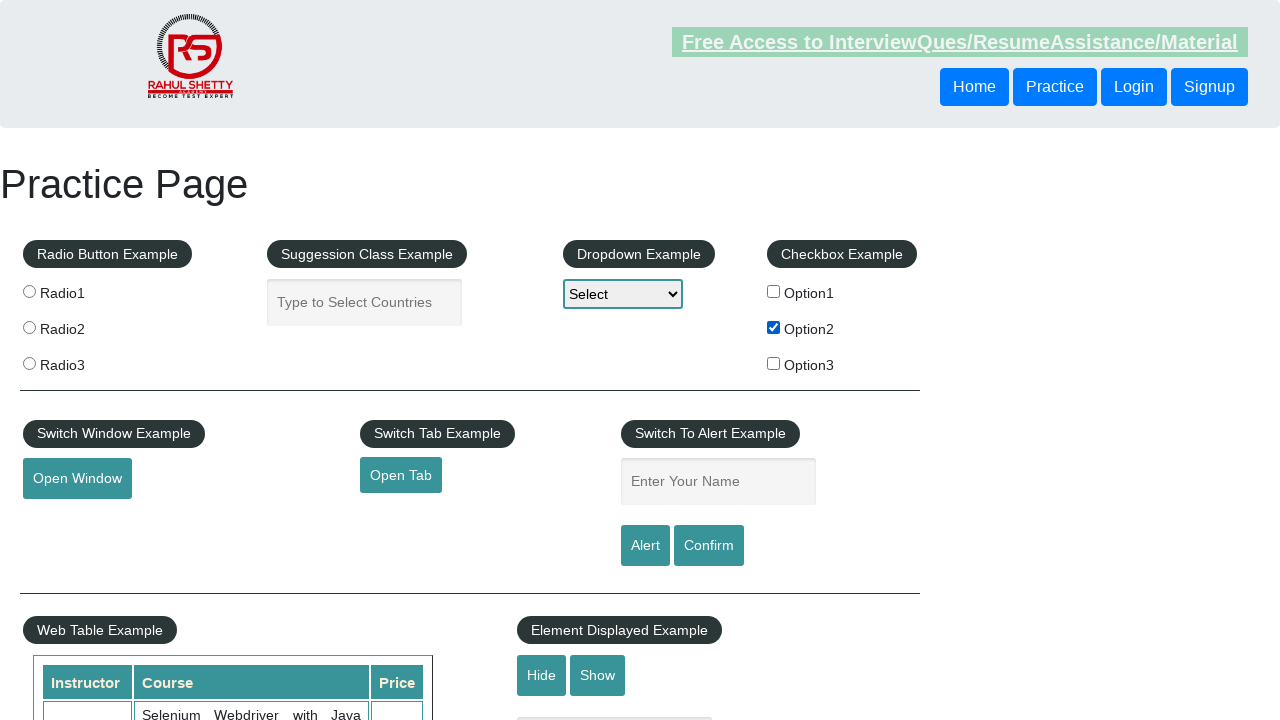

Clicked the third radio button at (29, 363) on .radioButton >> nth=2
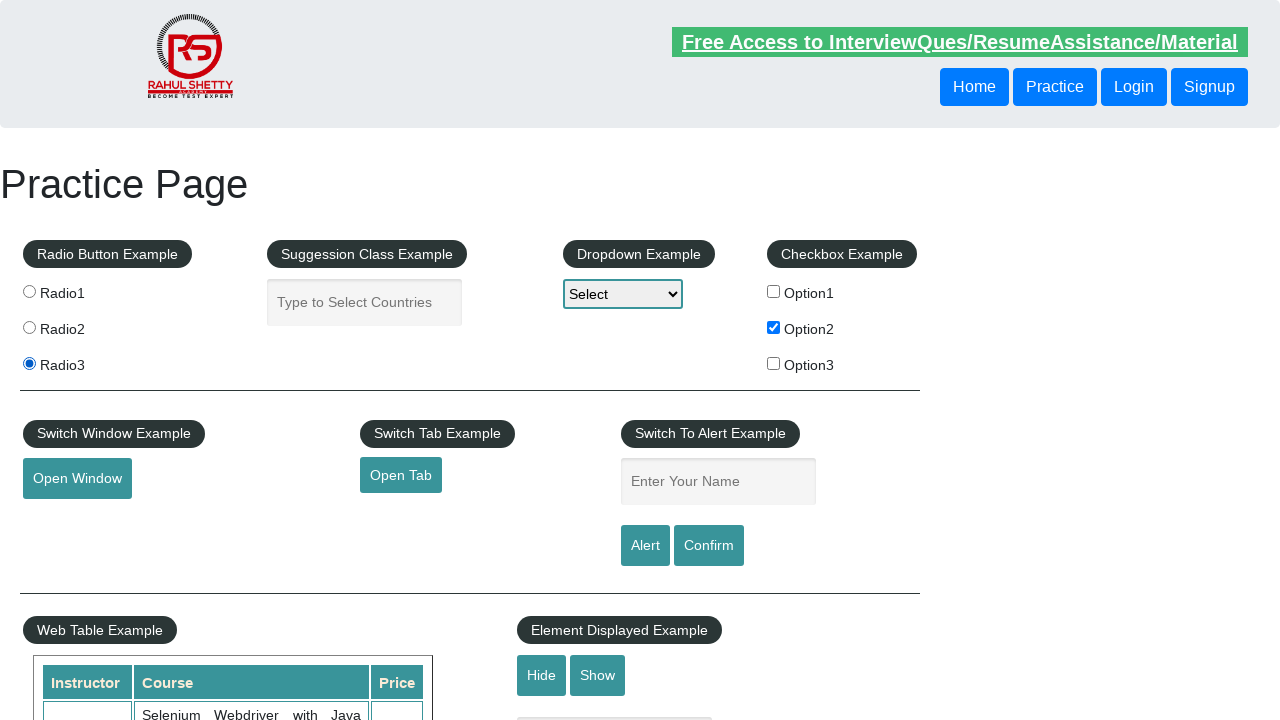

Clicked hide button to hide the text box at (542, 675) on #hide-textbox
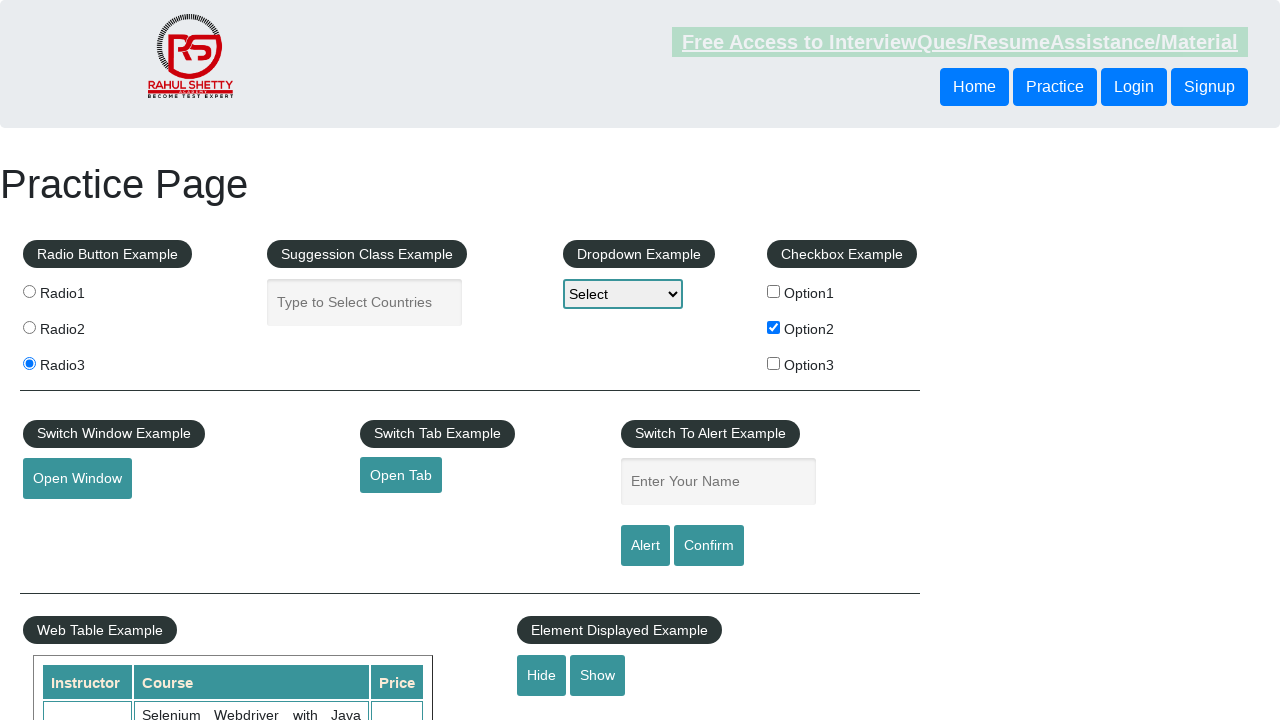

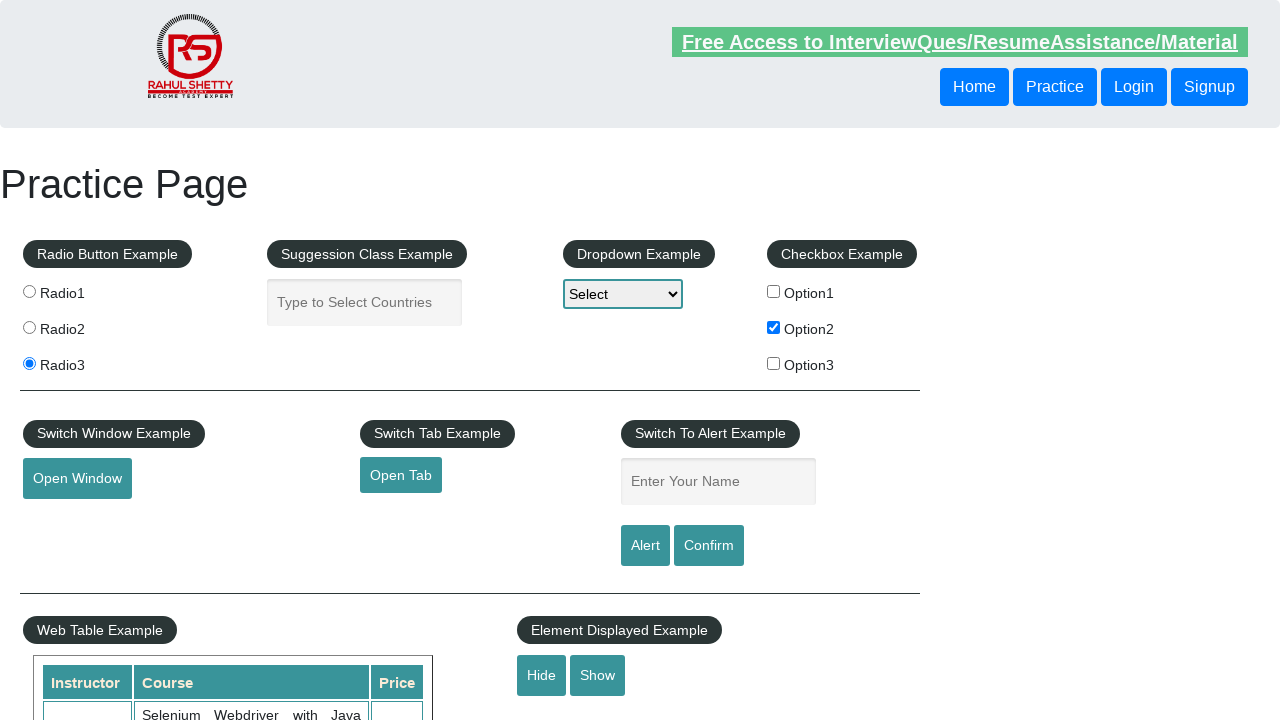